Tests the "Forgot login info" customer lookup feature by clicking the forgot login link, filling in personal information, and submitting to verify error handling when customer is not found.

Starting URL: https://parabank.parasoft.com/parabank/index.htm

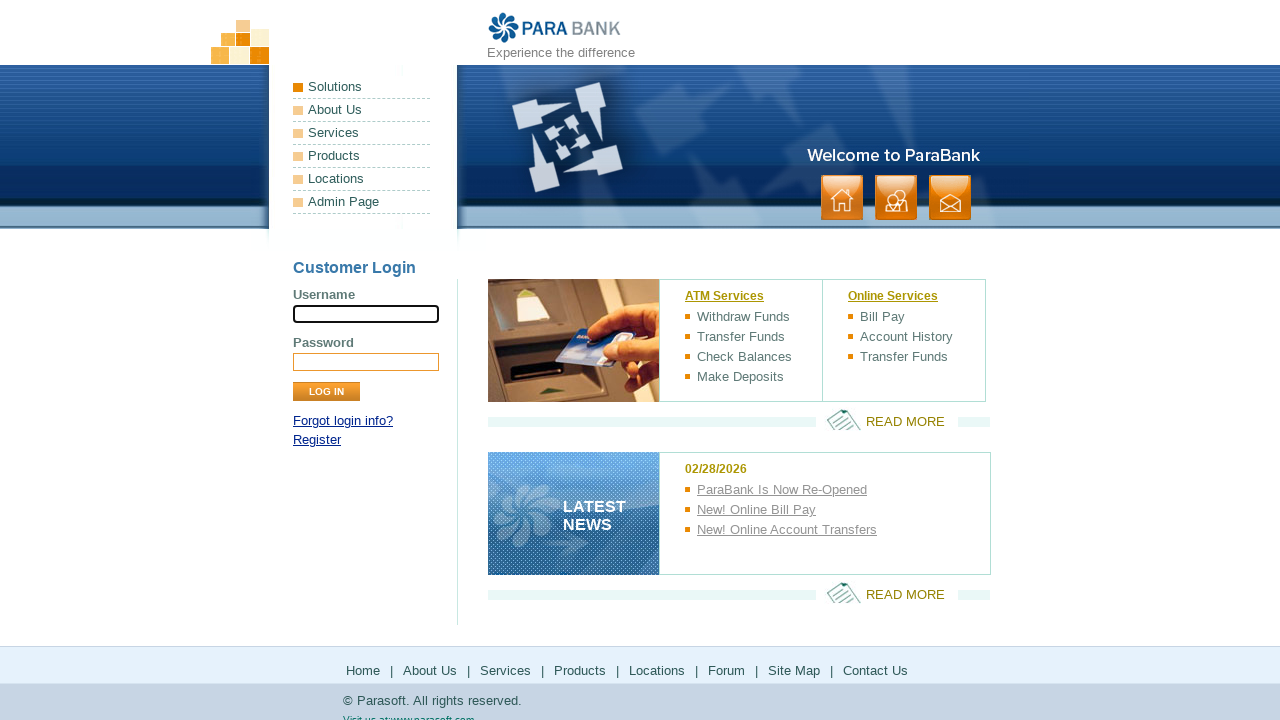

Clicked 'Forgot login info?' link at (343, 421) on xpath=//a[contains(.,'Forgot login info?')]
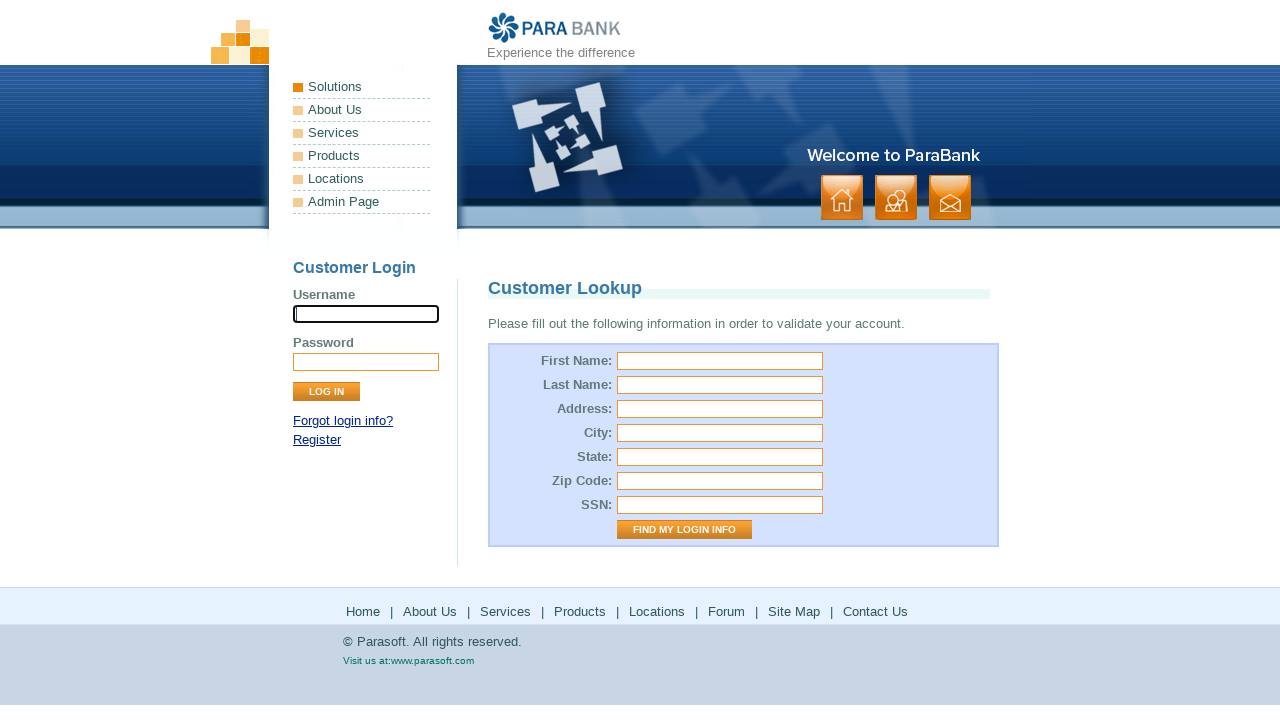

Customer lookup form loaded
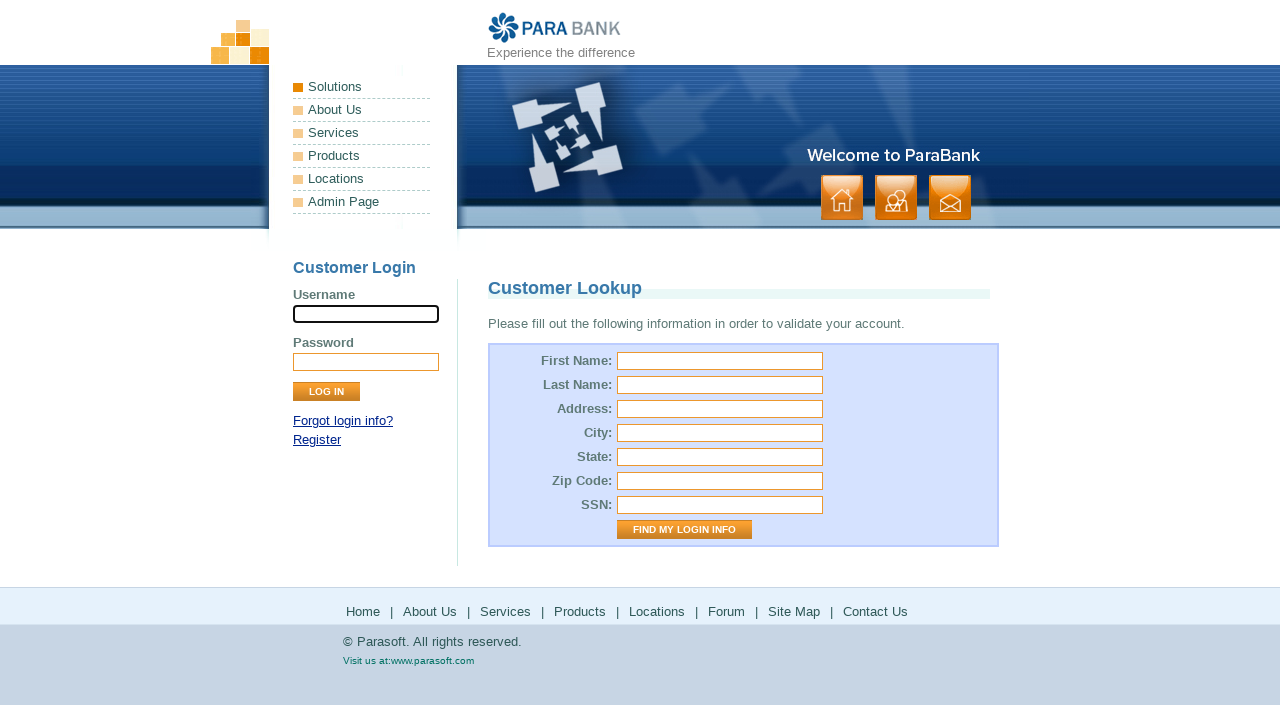

Filled first name with 'user' on #firstName
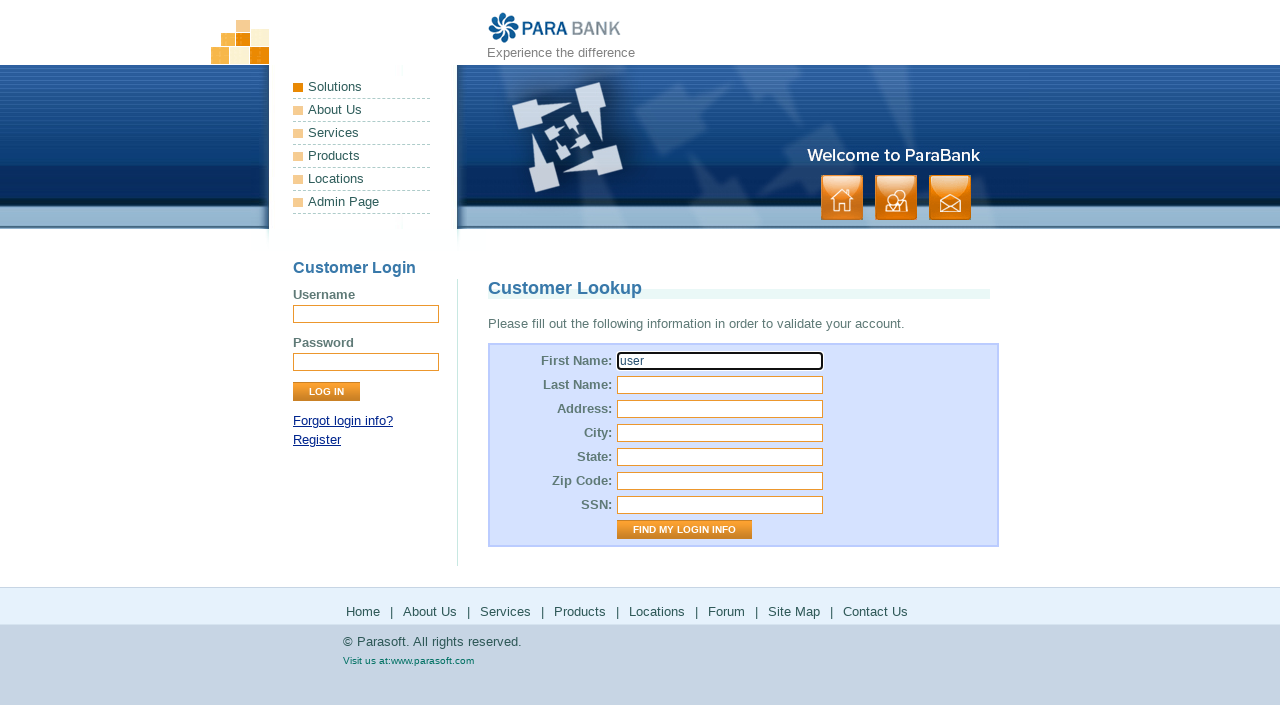

Filled last name with 'User_user' on #lastName
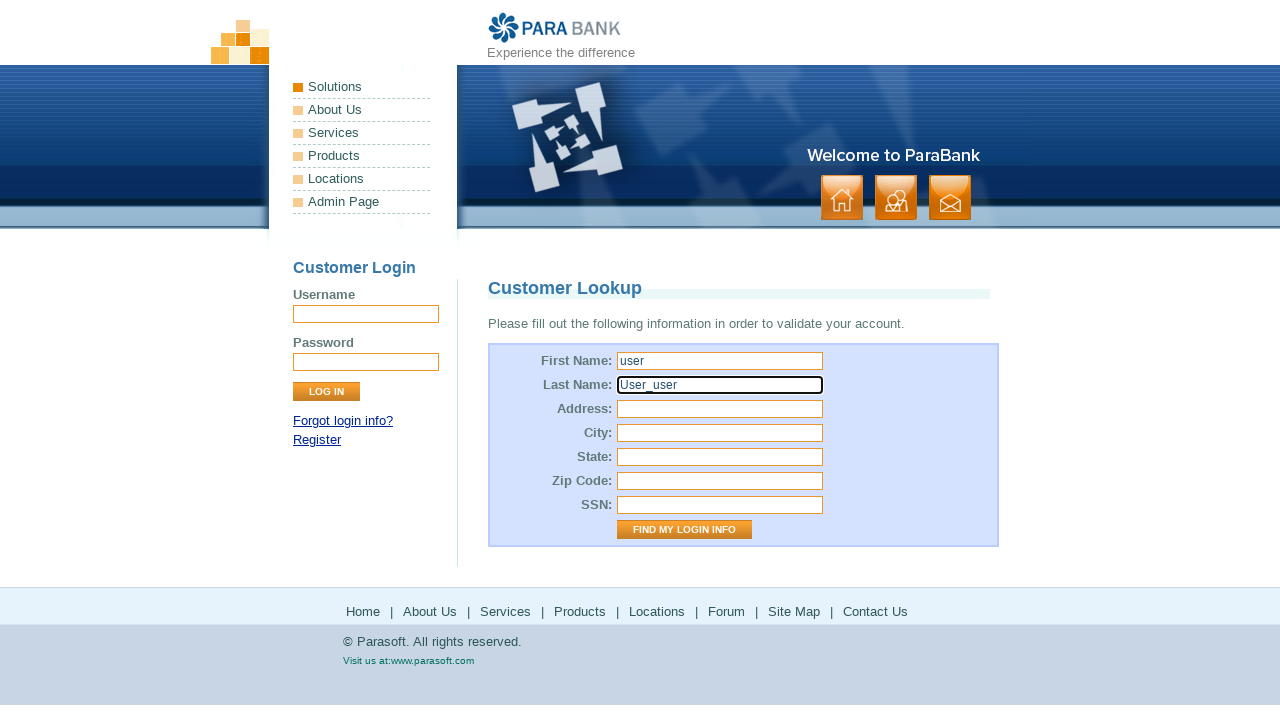

Filled street address with 'USA' on #address\.street
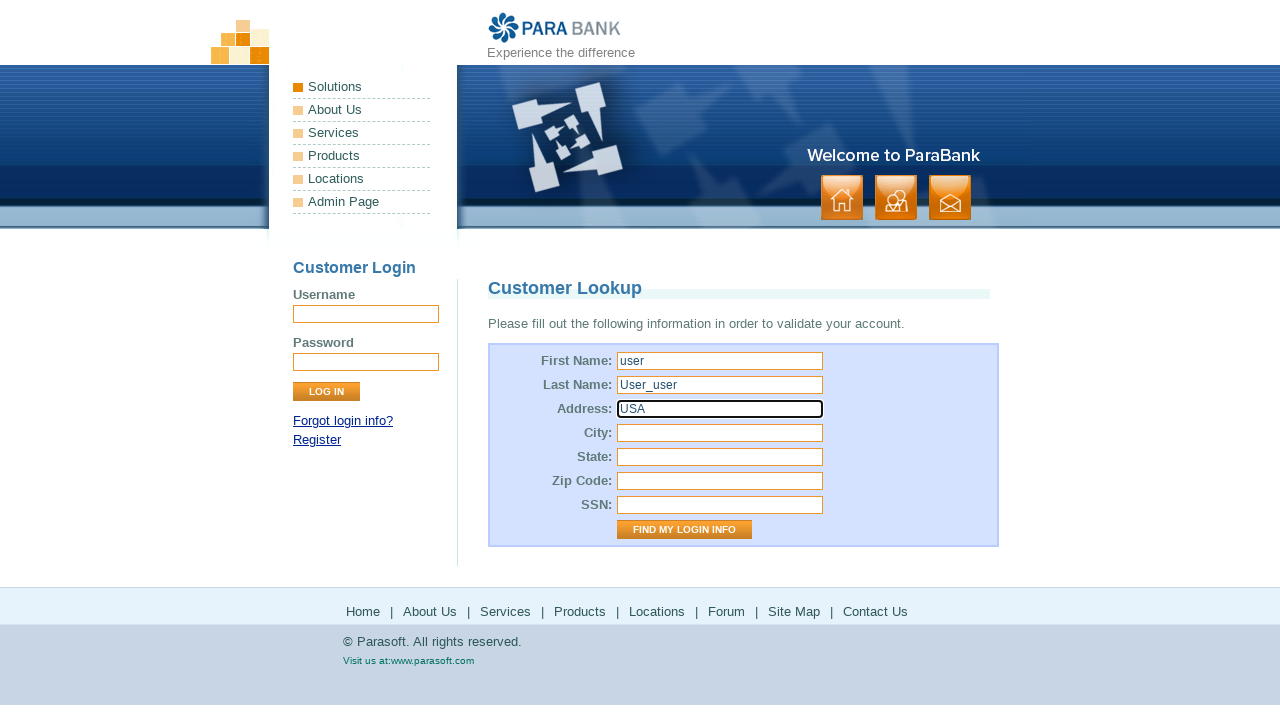

Filled city with 'LOS ANGELES' on #address\.city
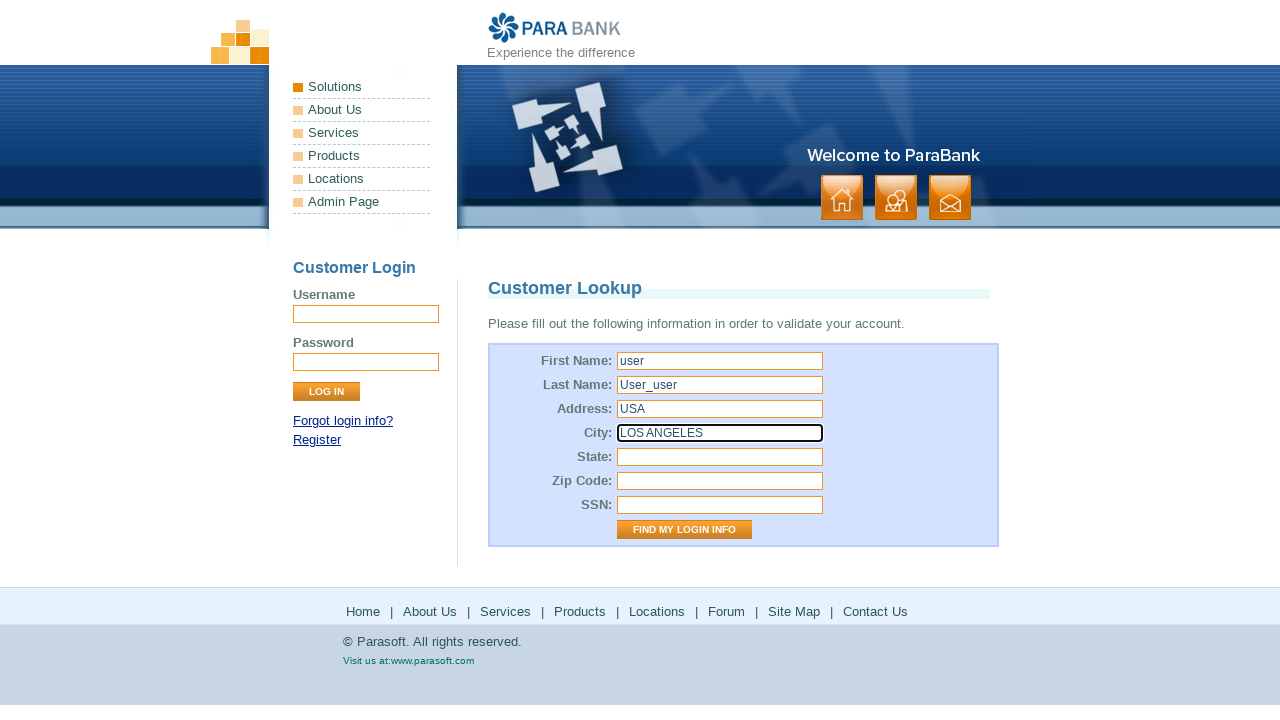

Filled state with 'California' on #address\.state
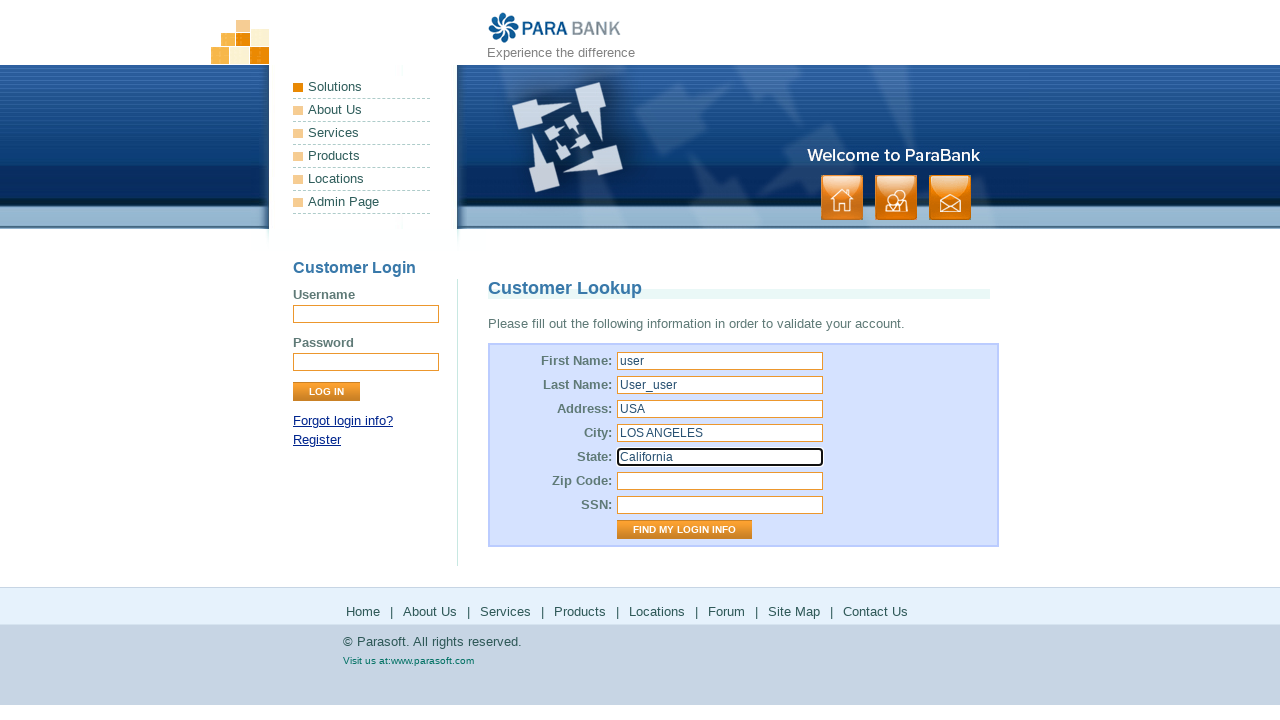

Filled zip code with '123456' on #address\.zipCode
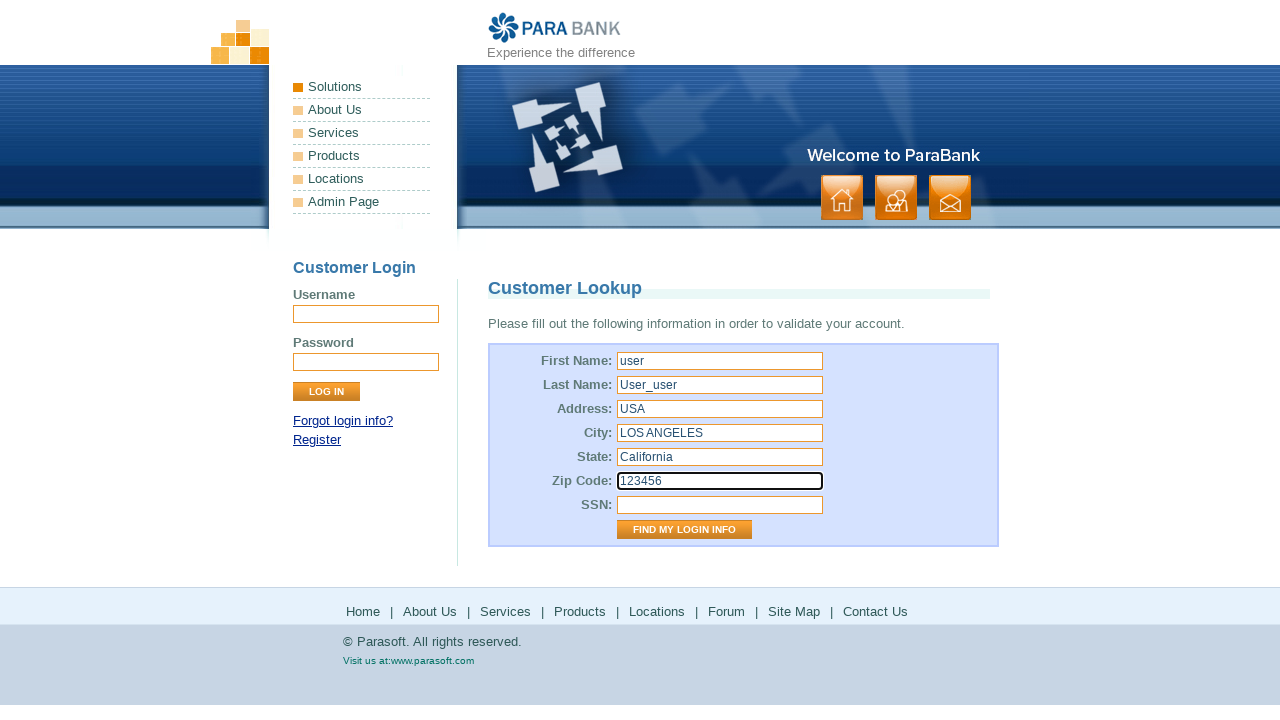

Filled SSN with '123fff' on #ssn
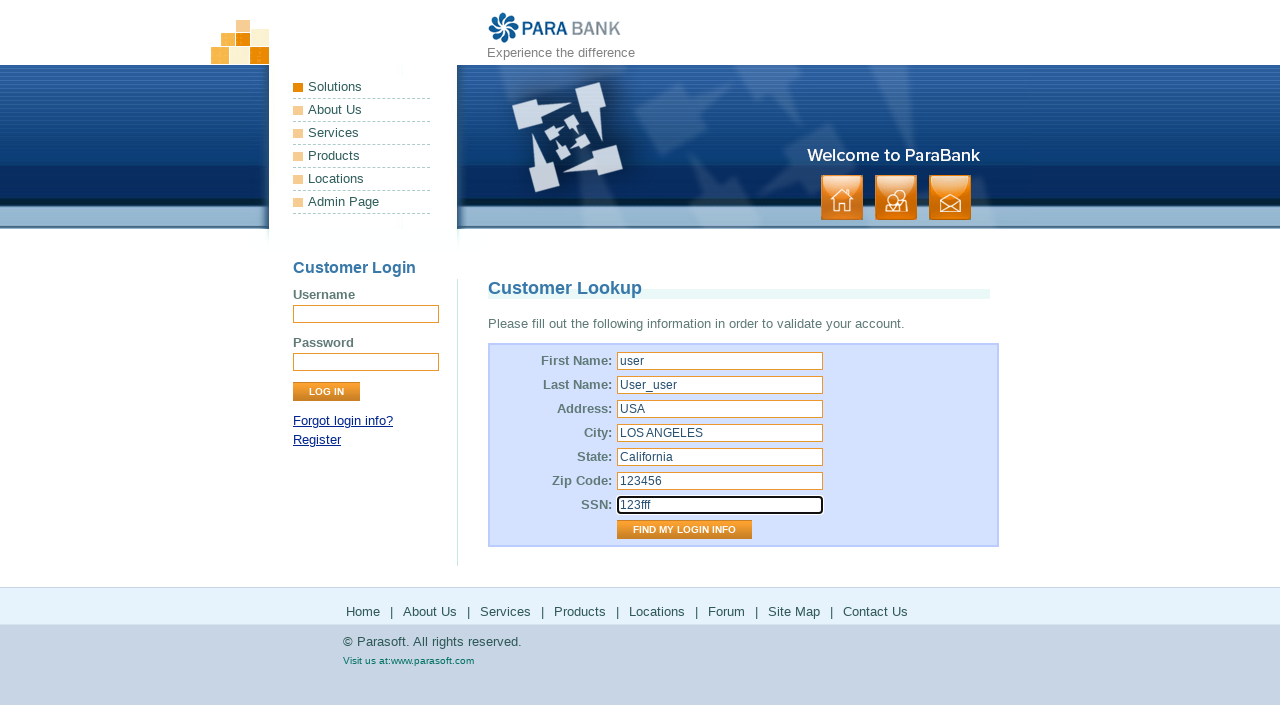

Clicked 'Find My Login Info' submit button at (684, 530) on xpath=//input[contains(@value,'Find My Login Info')]
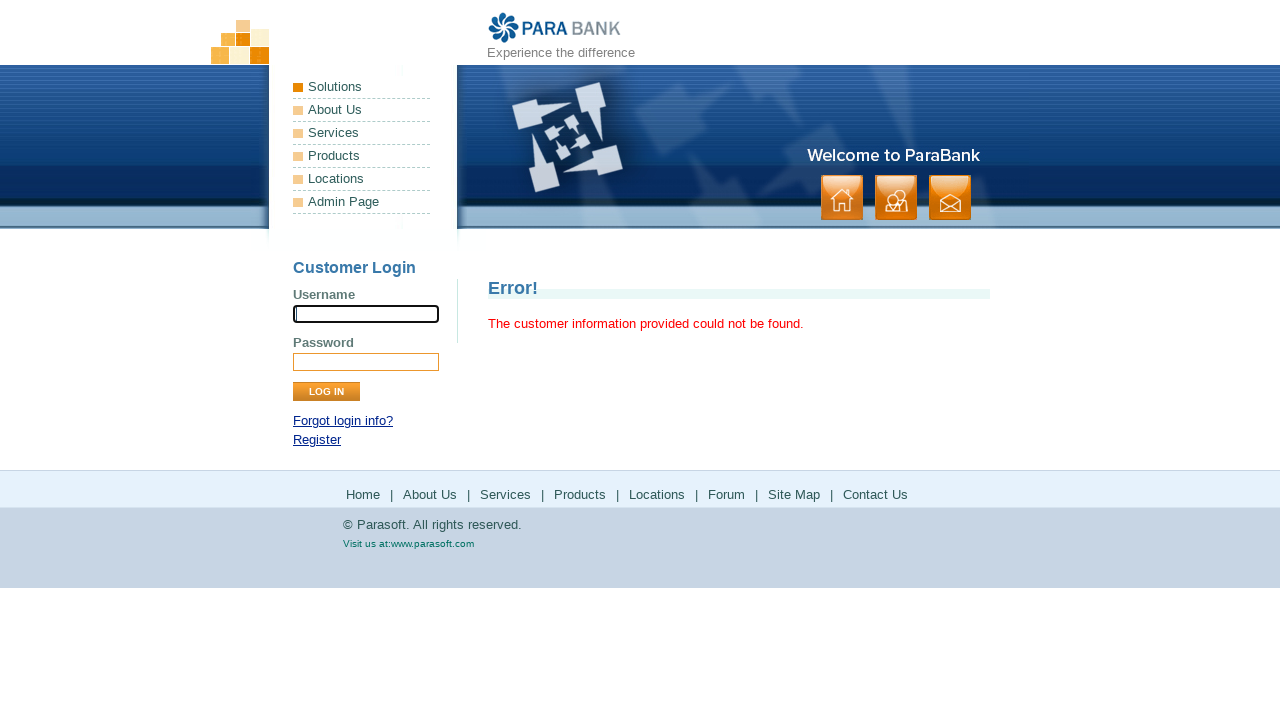

Error message displayed - customer not found
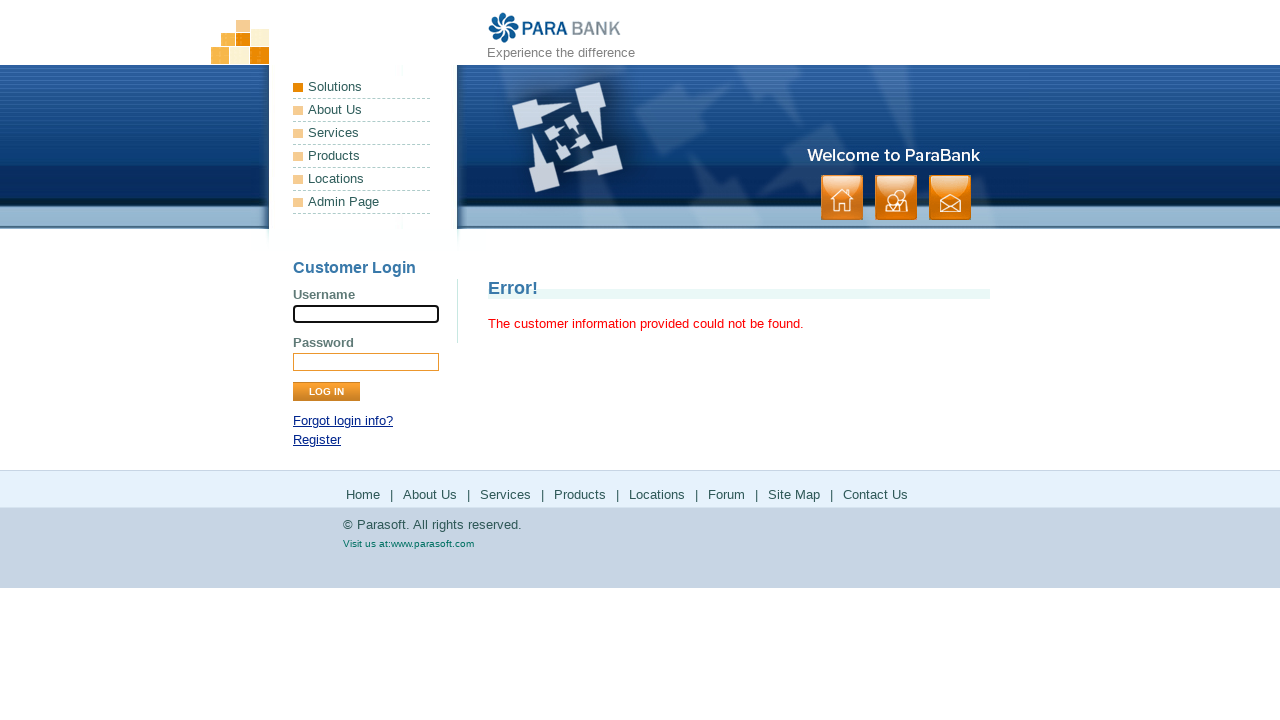

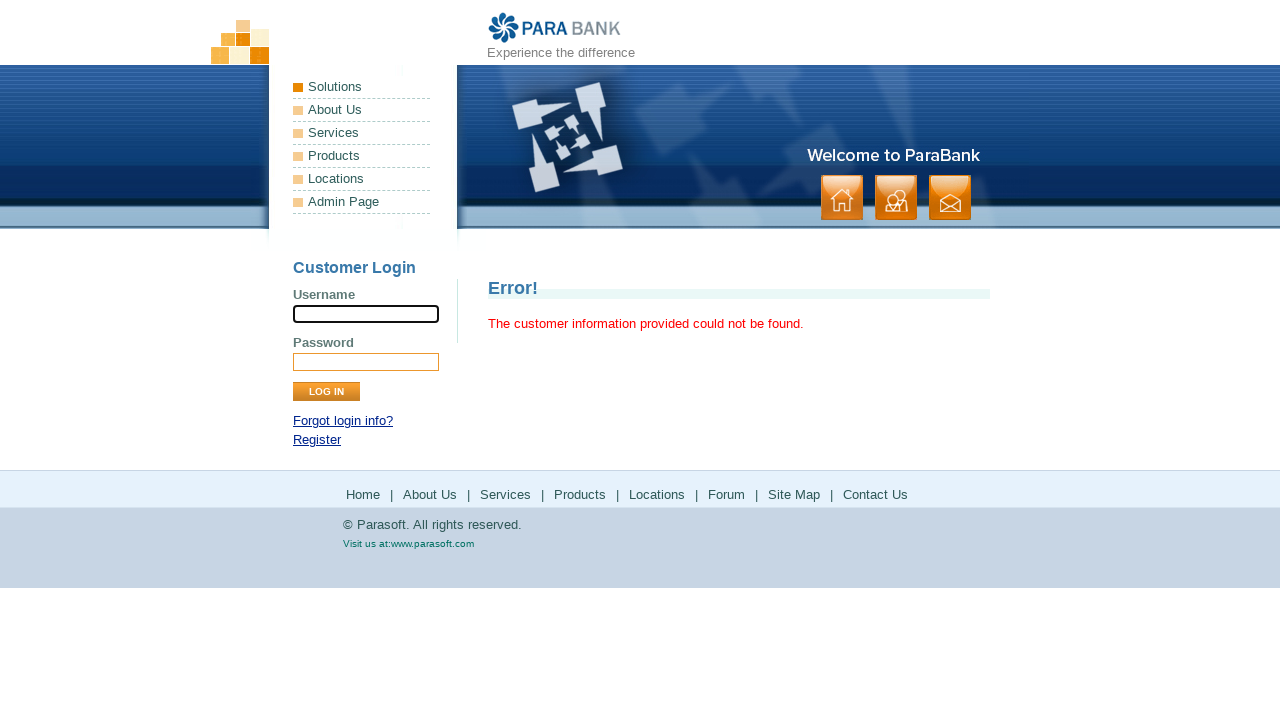